Clicks the first dropdown menu and then verifies the count of main menu headers that appear

Starting URL: https://www.usps.com/

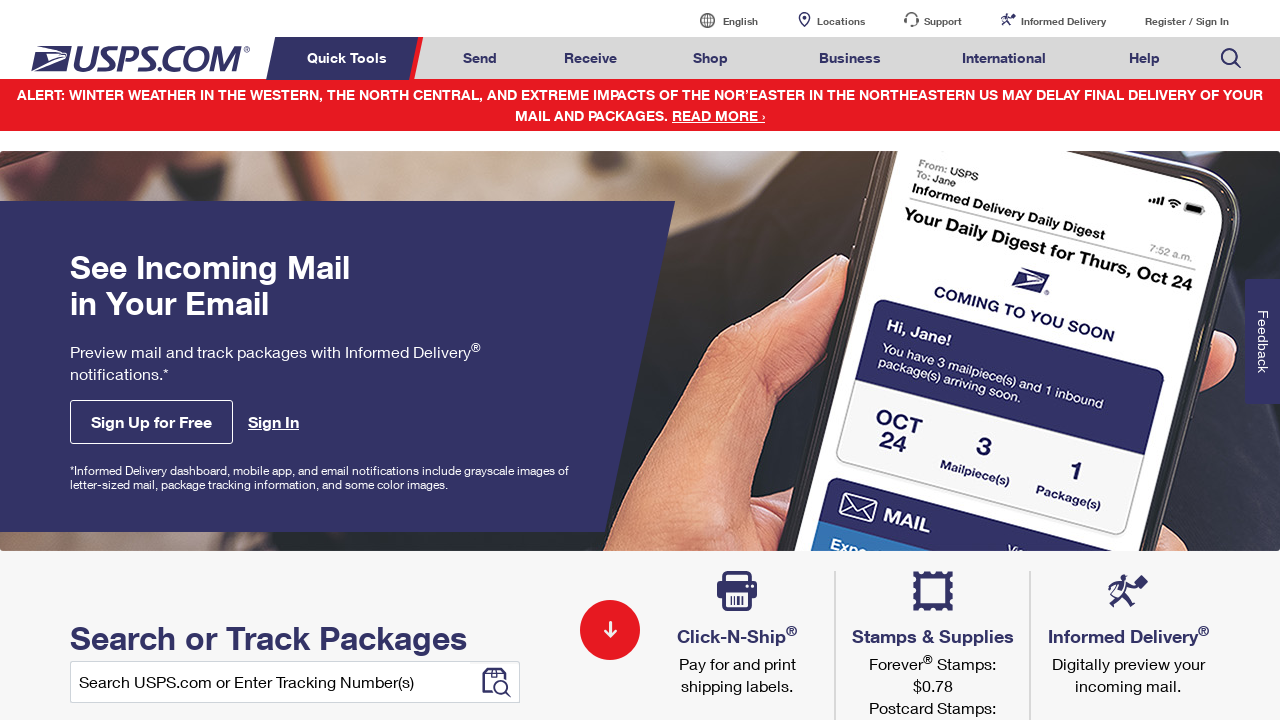

Clicked the first dropdown menu in the navigation list at (350, 58) on xpath=//*[@class = 'nav-list']/li >> nth=0
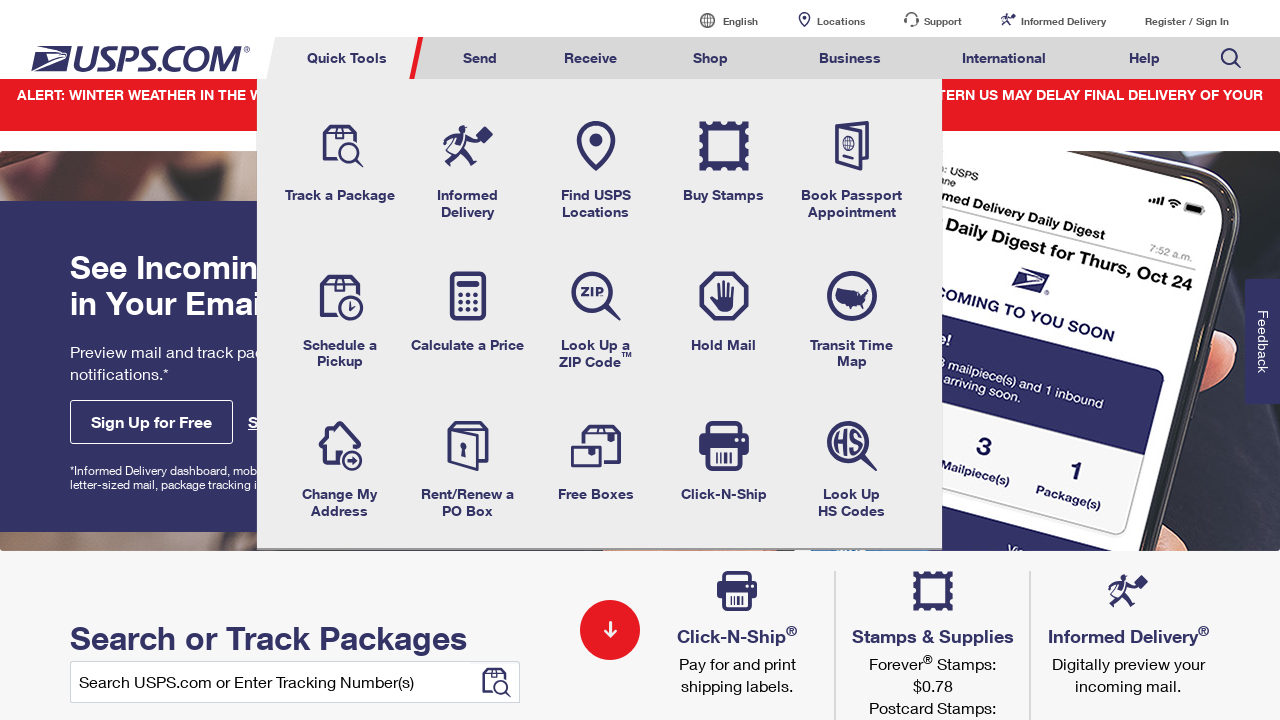

Located all main menu headers in the dropdown
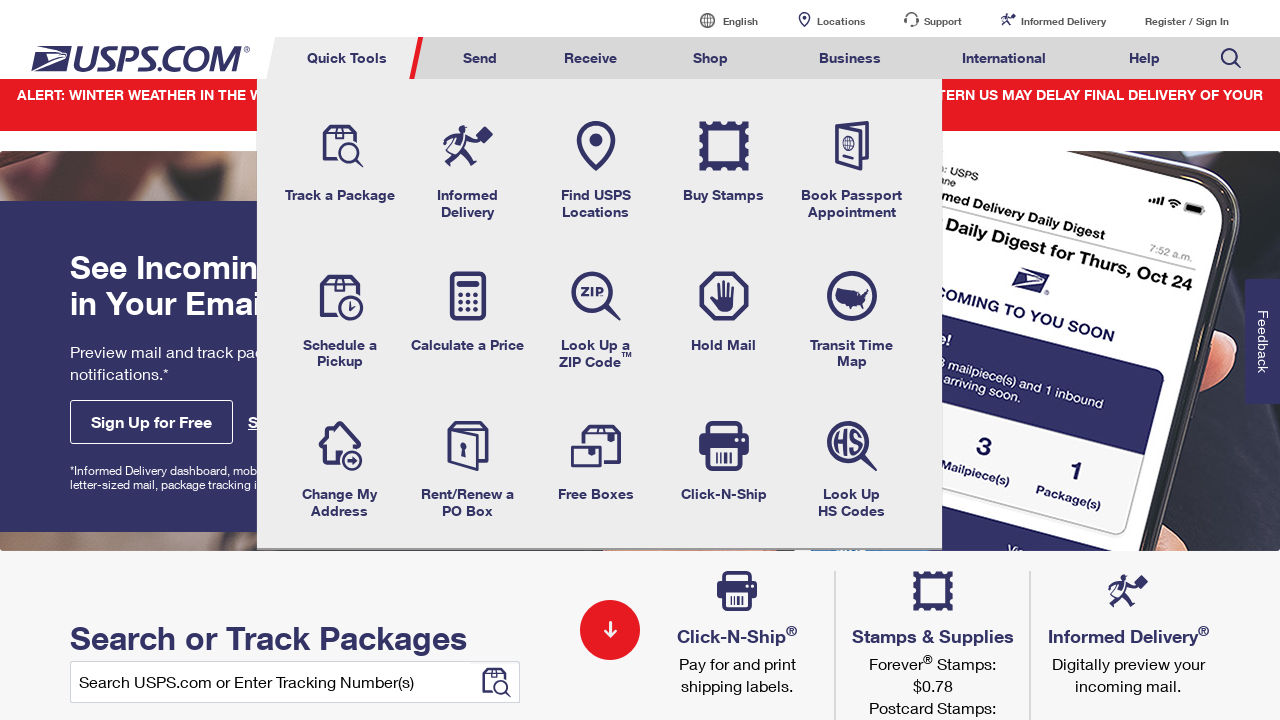

Counted main menu headers: 6 headers found
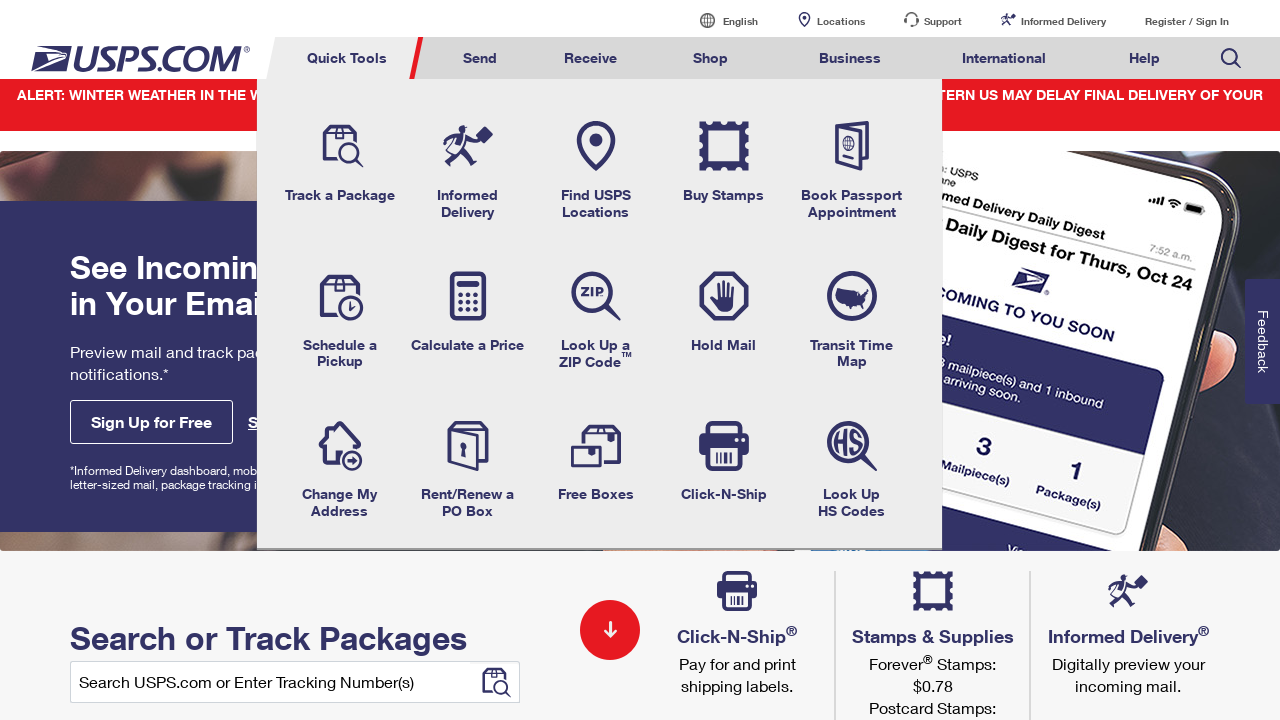

Printed total count of main menu headers: 6
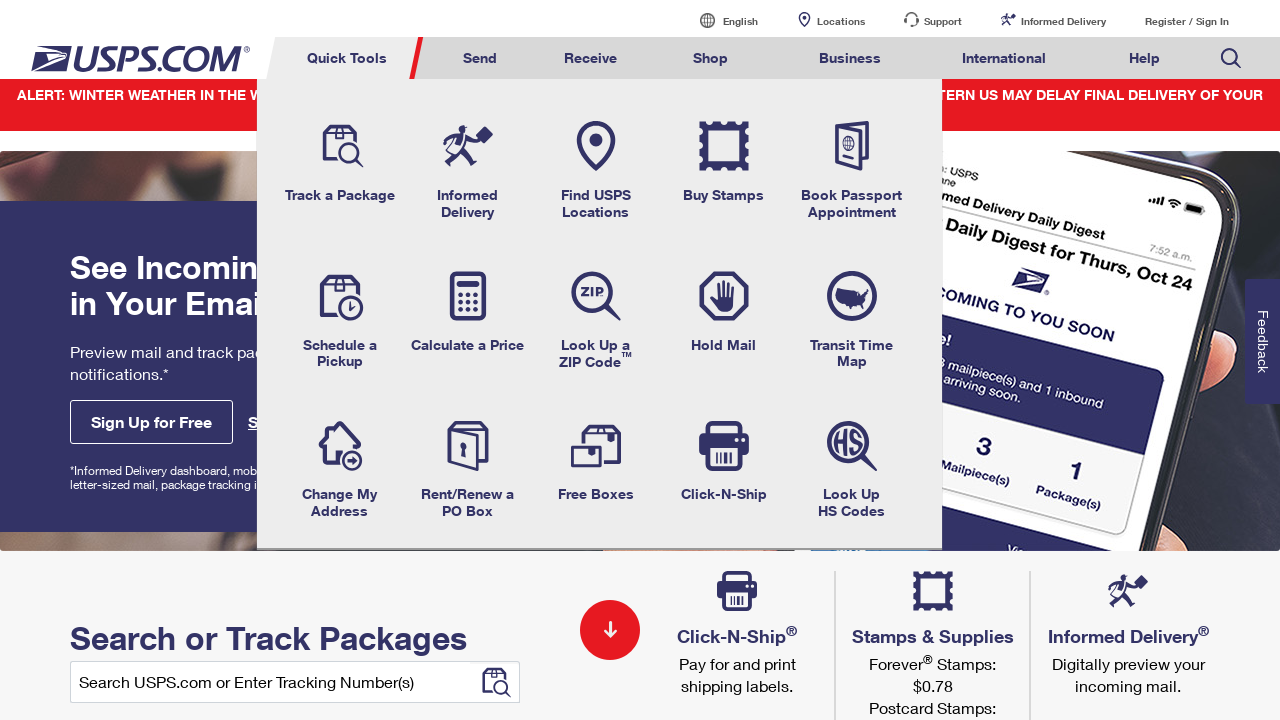

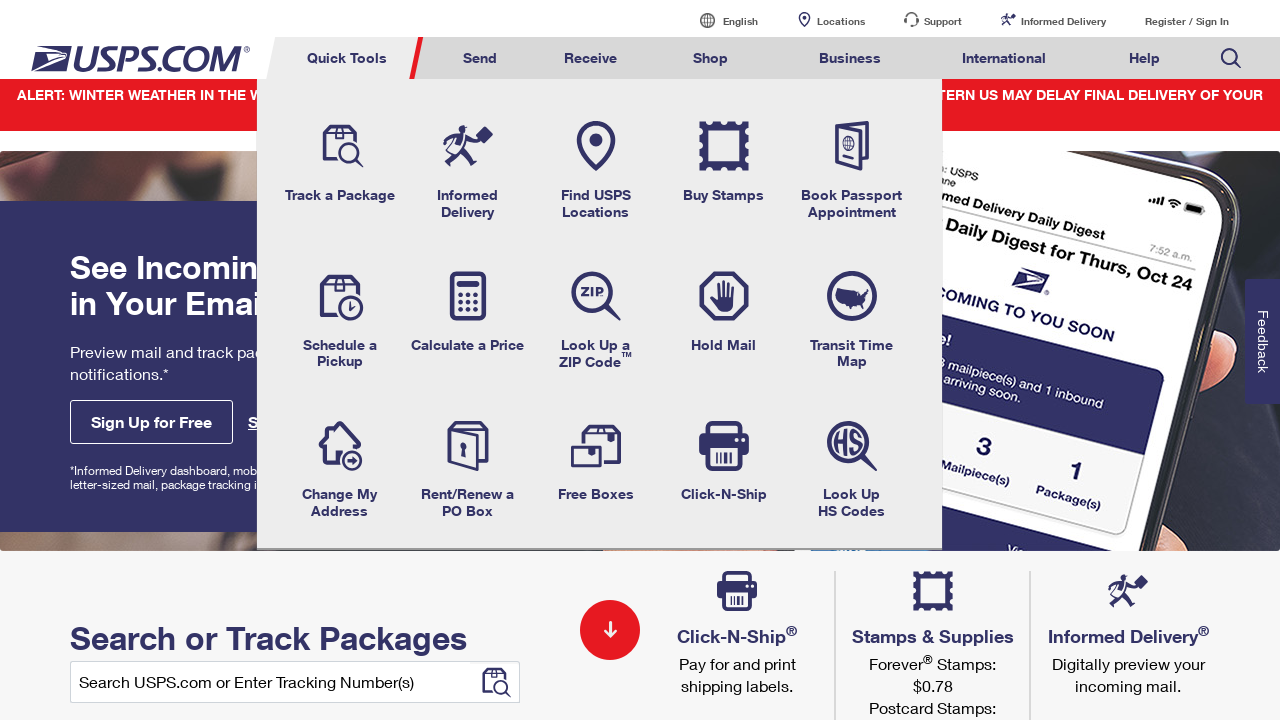